Tests a contact form by filling in the subject field, email address field, and an additional input field with various locator strategies

Starting URL: https://www.mycontactform.com/samples.php/

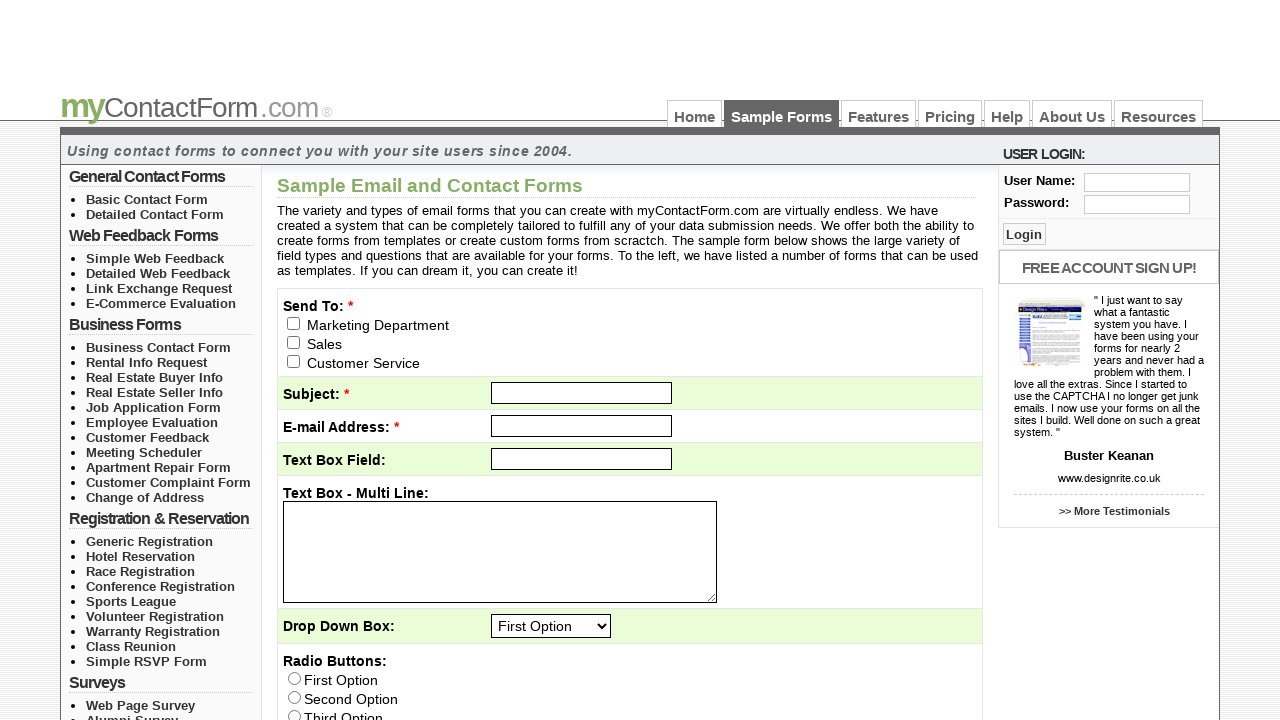

Filled subject field with 'Selenium Assignment' using ID locator on #subject
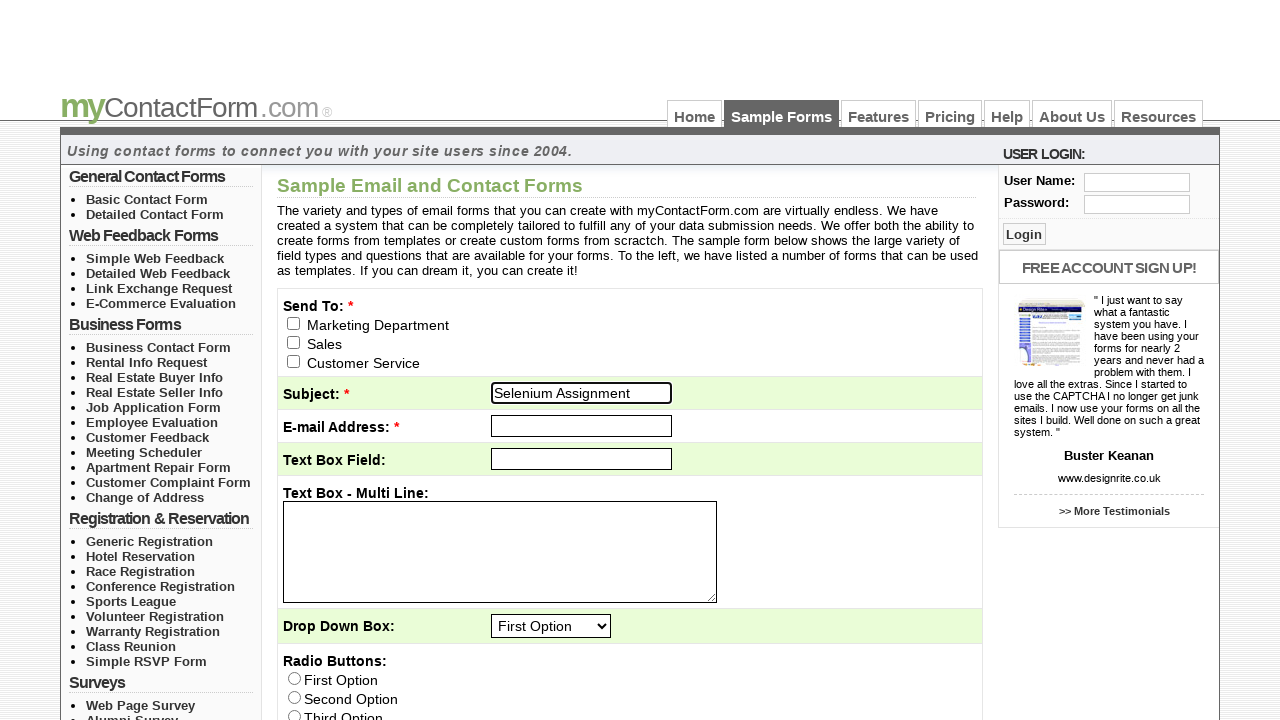

Filled email address field with 'anushiyashanmugam' using name attribute locator on input[name='email']
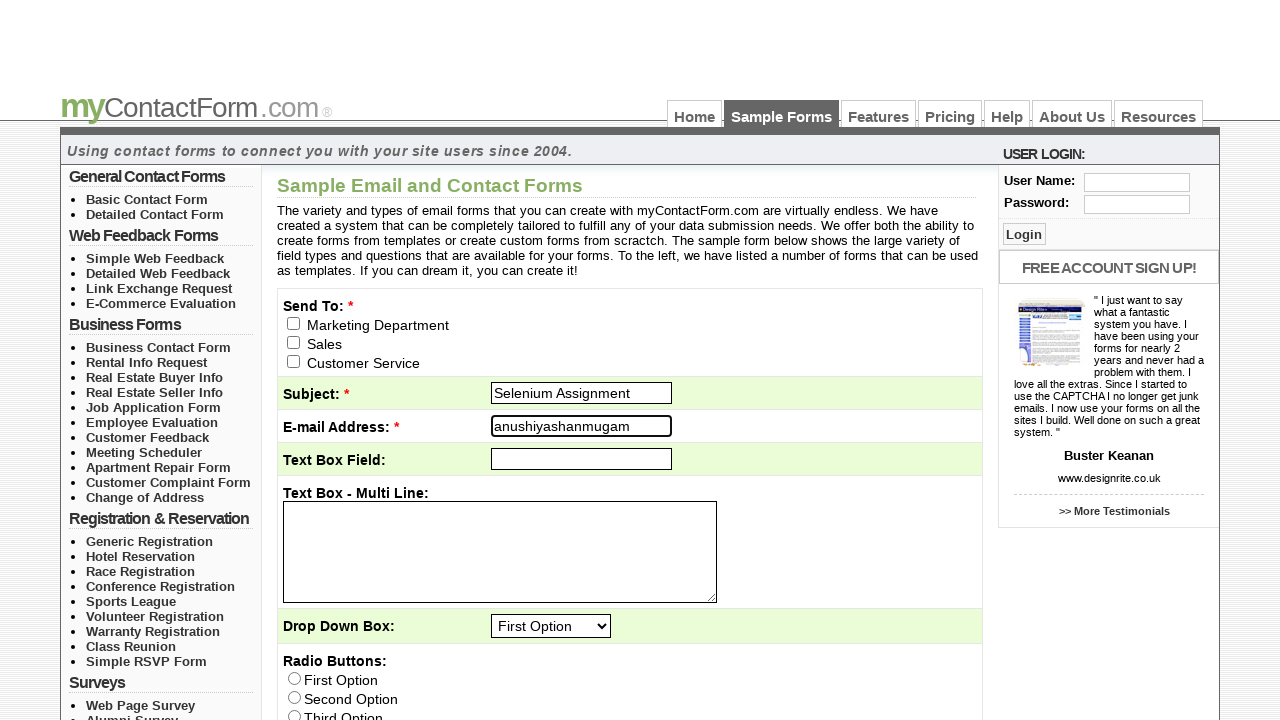

Filled additional input field with 'anu' using complex selector (id contains 'q1' and style contains 'font') on input[id*='q1'][style*='font']
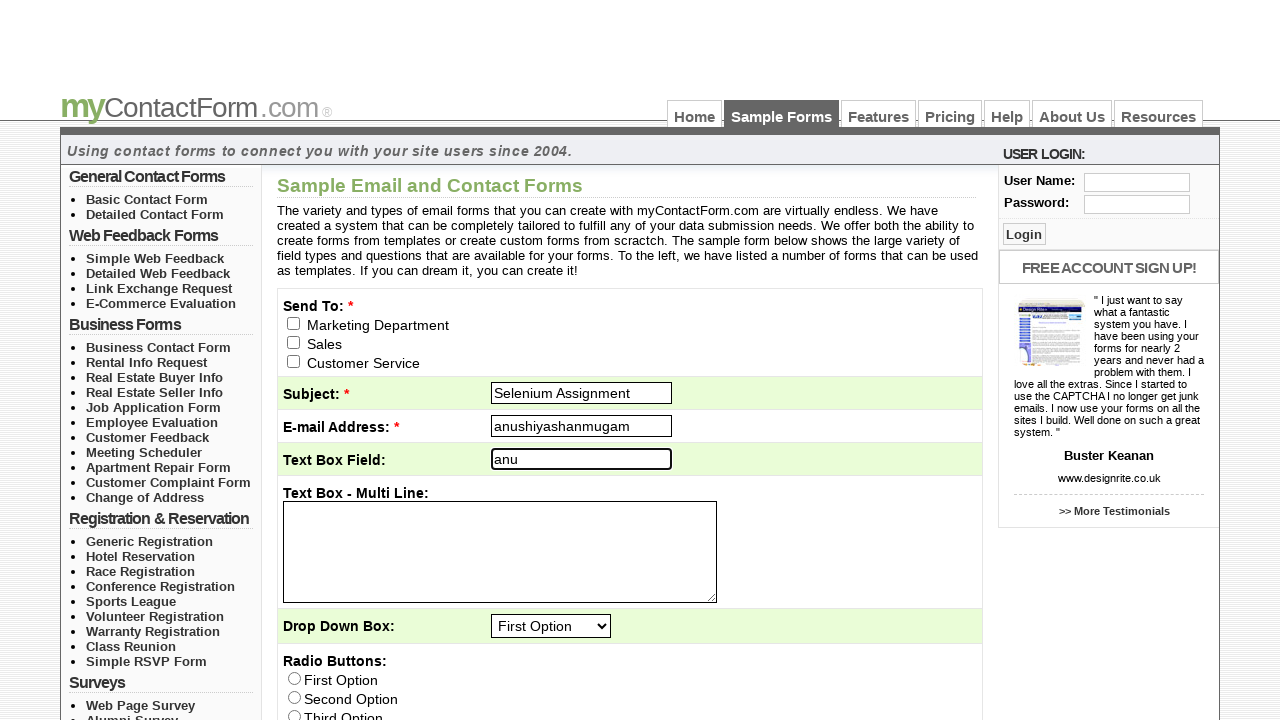

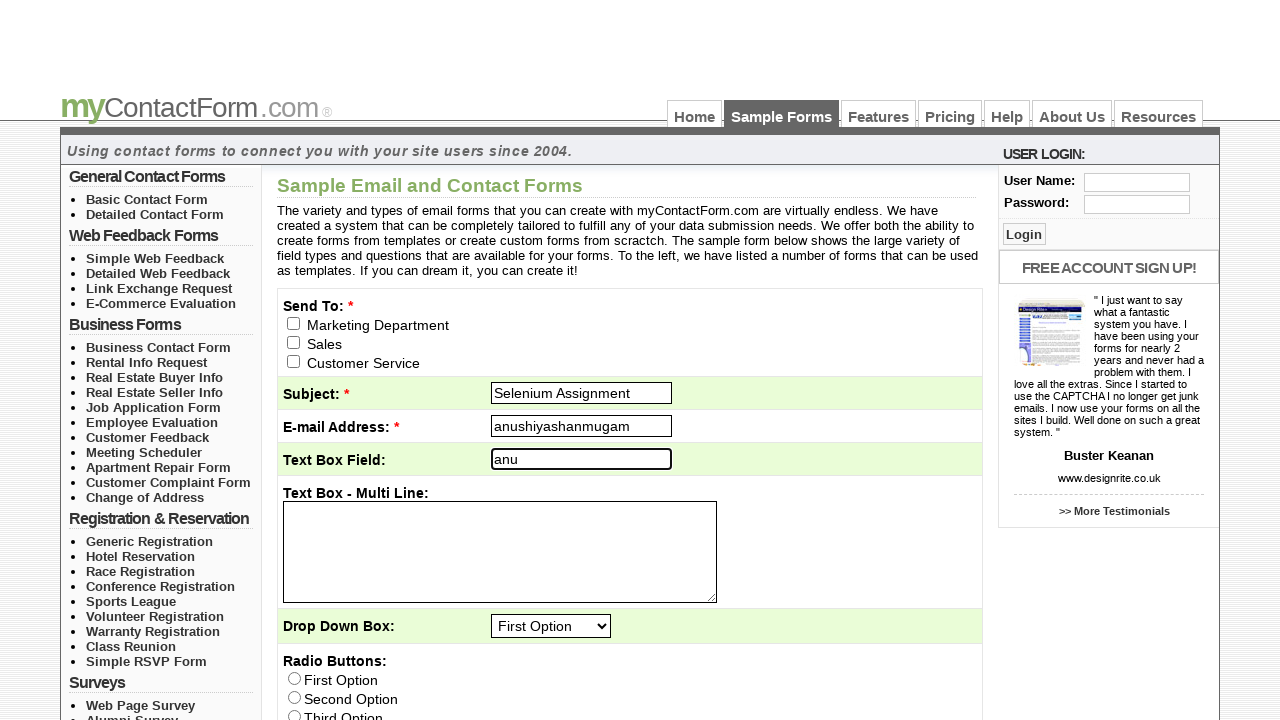